Tests Ctrl+Click functionality on the MEN navigation menu item on Ajio e-commerce site, which opens the link in a new tab

Starting URL: https://www.ajio.com/

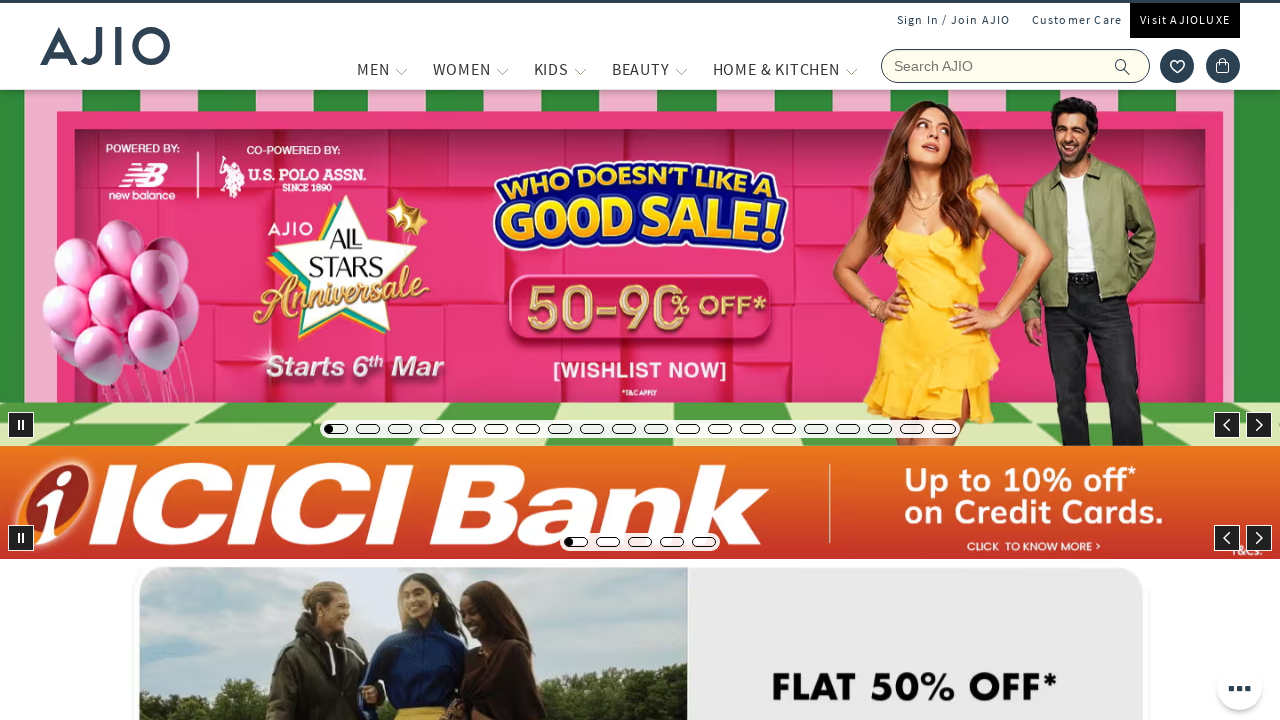

Located MEN navigation menu item using XPath selector
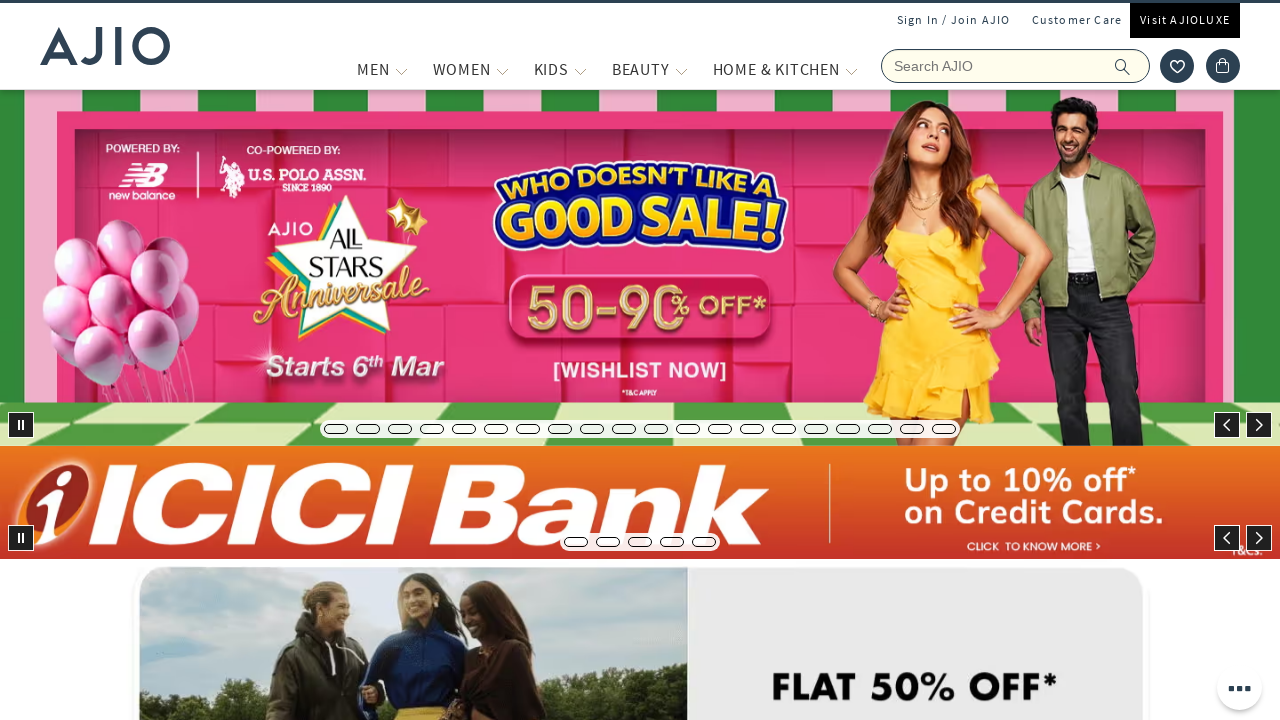

Performed Ctrl+Click on MEN menu item to open link in new tab at (373, 69) on xpath=//span[text()='MEN']
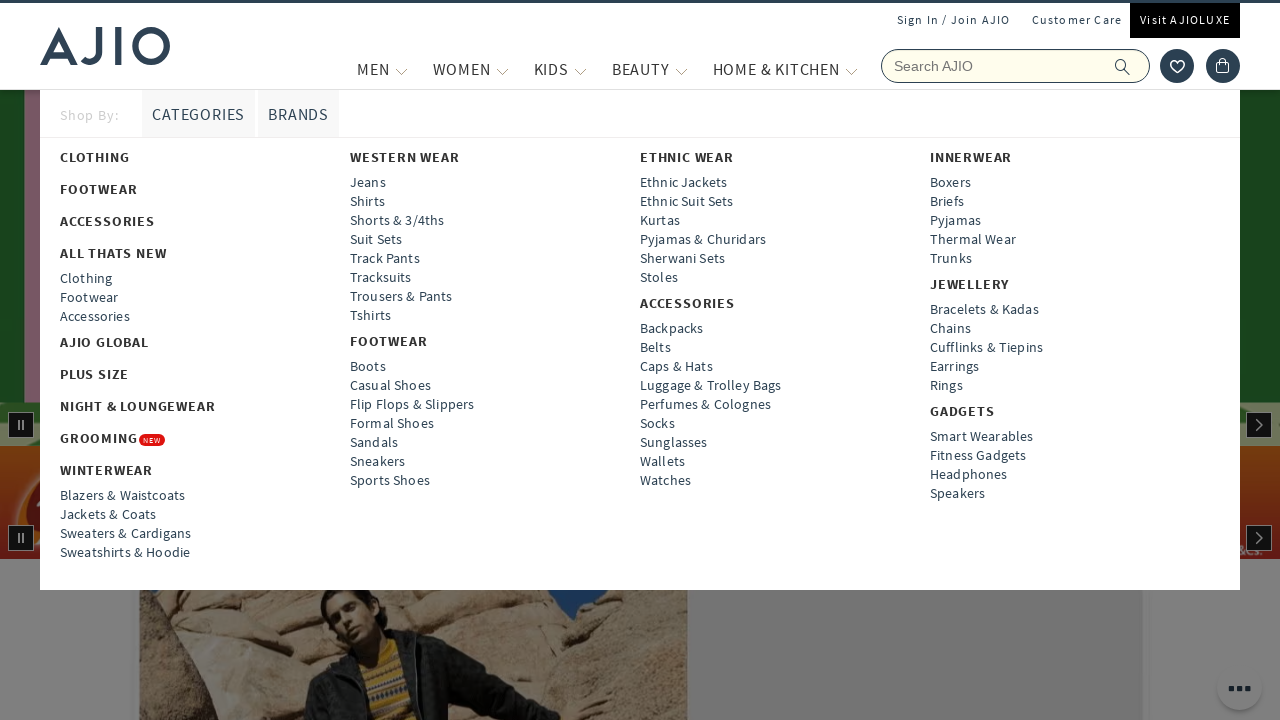

Waited 1000ms for new tab to process
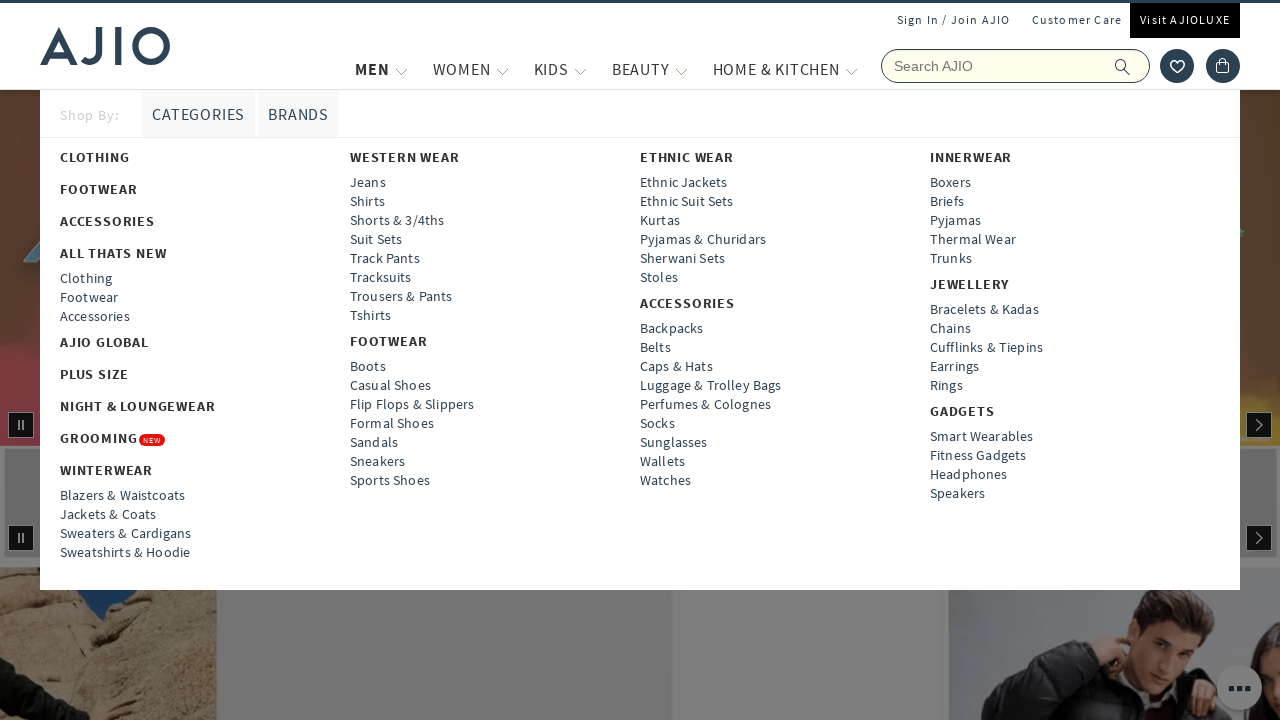

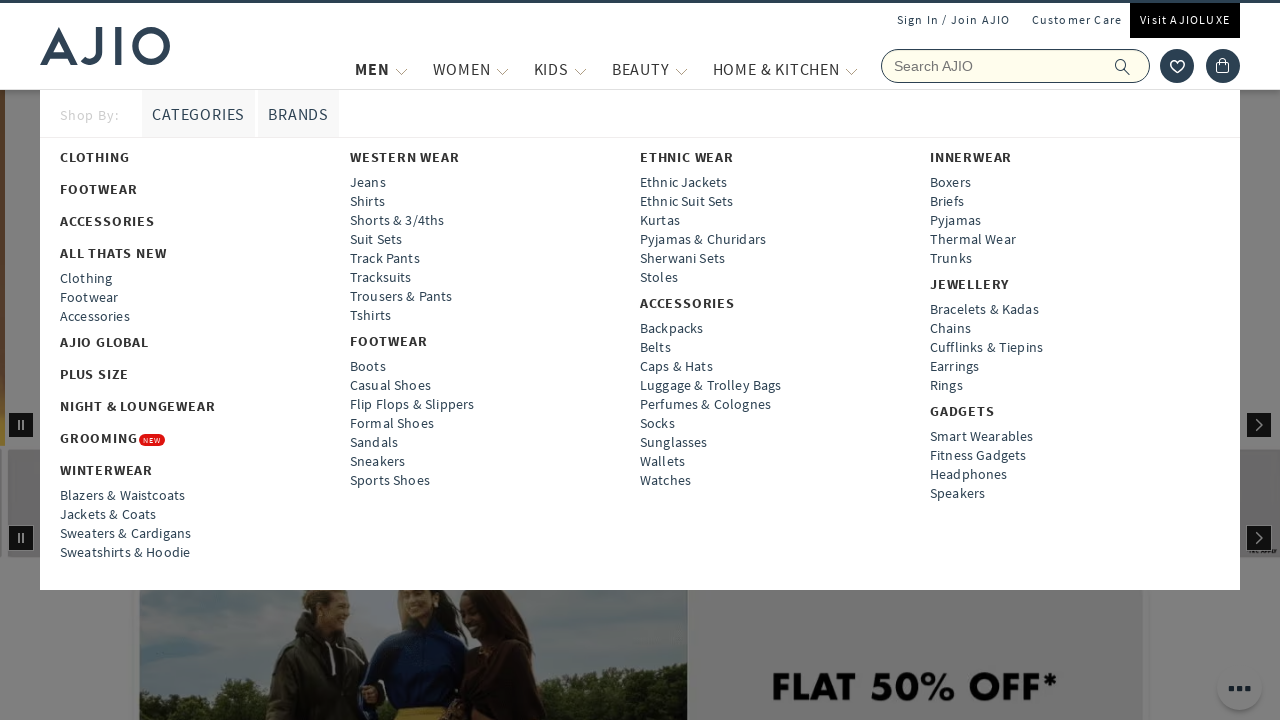